Navigates to the login page by clicking the login button and verifies the page title

Starting URL: https://elsewedy123.github.io/Egyplast/index.html

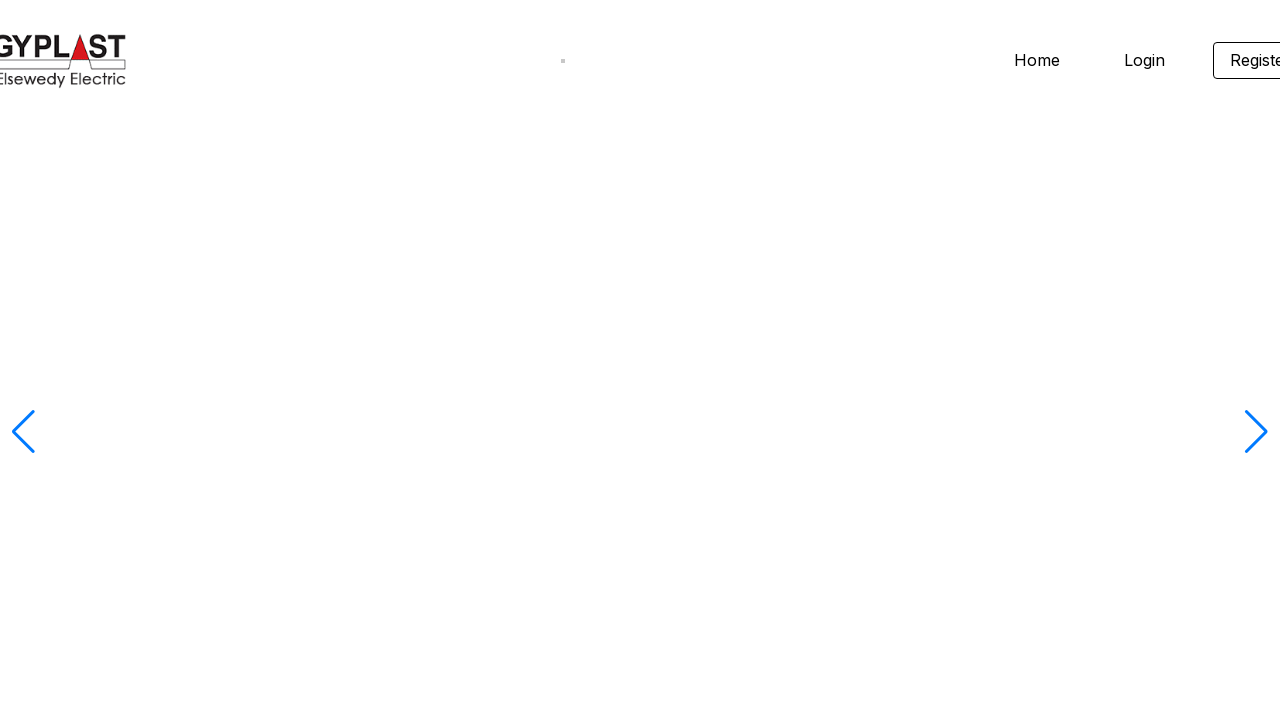

Clicked login button on home page at (1144, 60) on .homeheader-login1
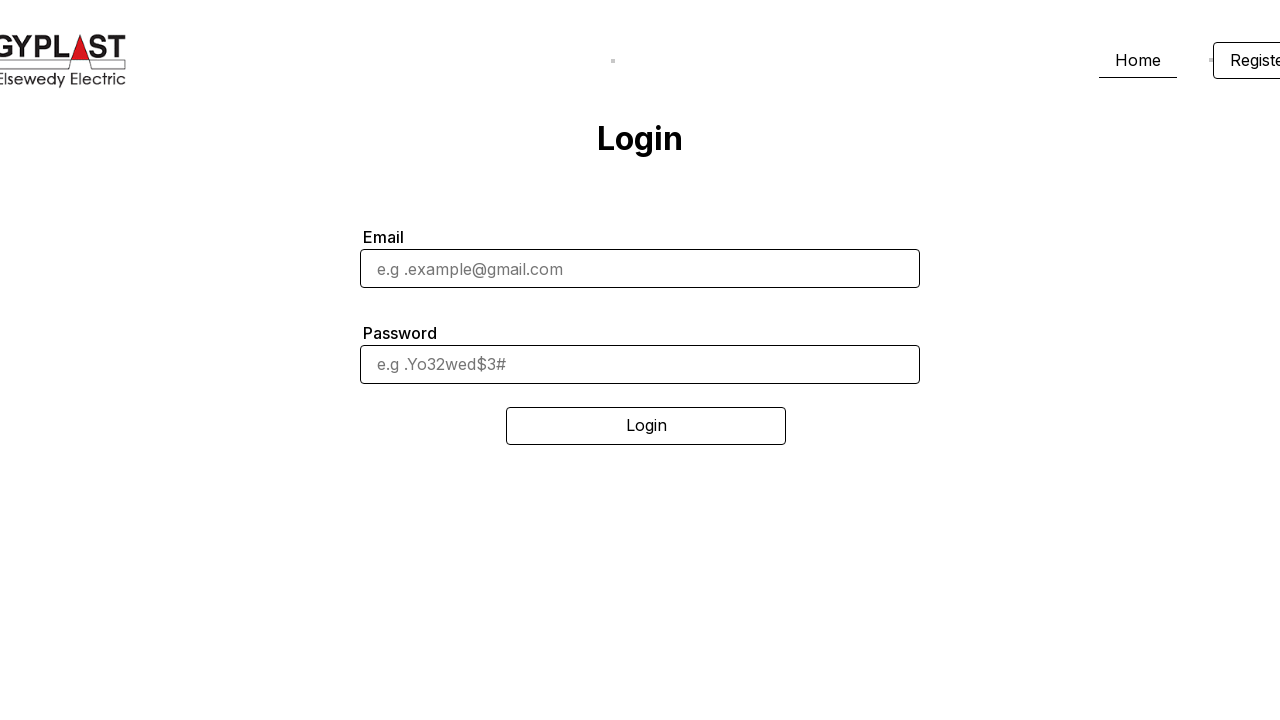

Verified page title is 'Login - Egyplast Website'
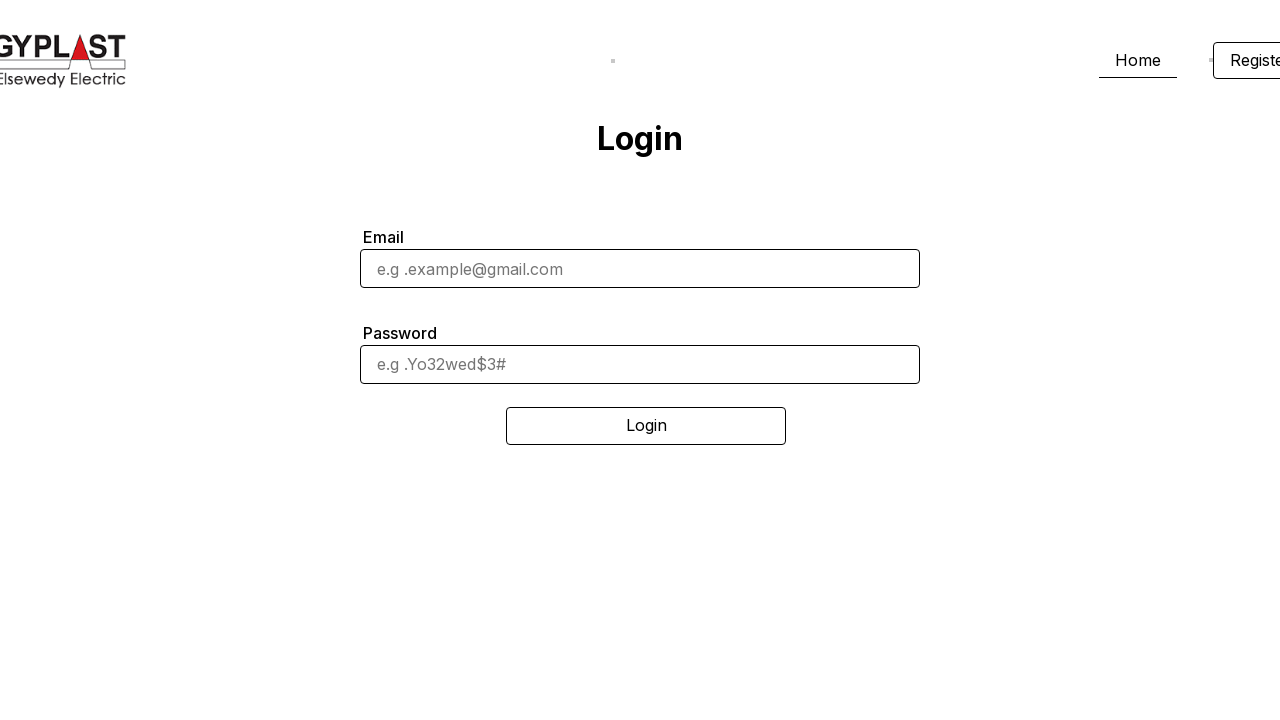

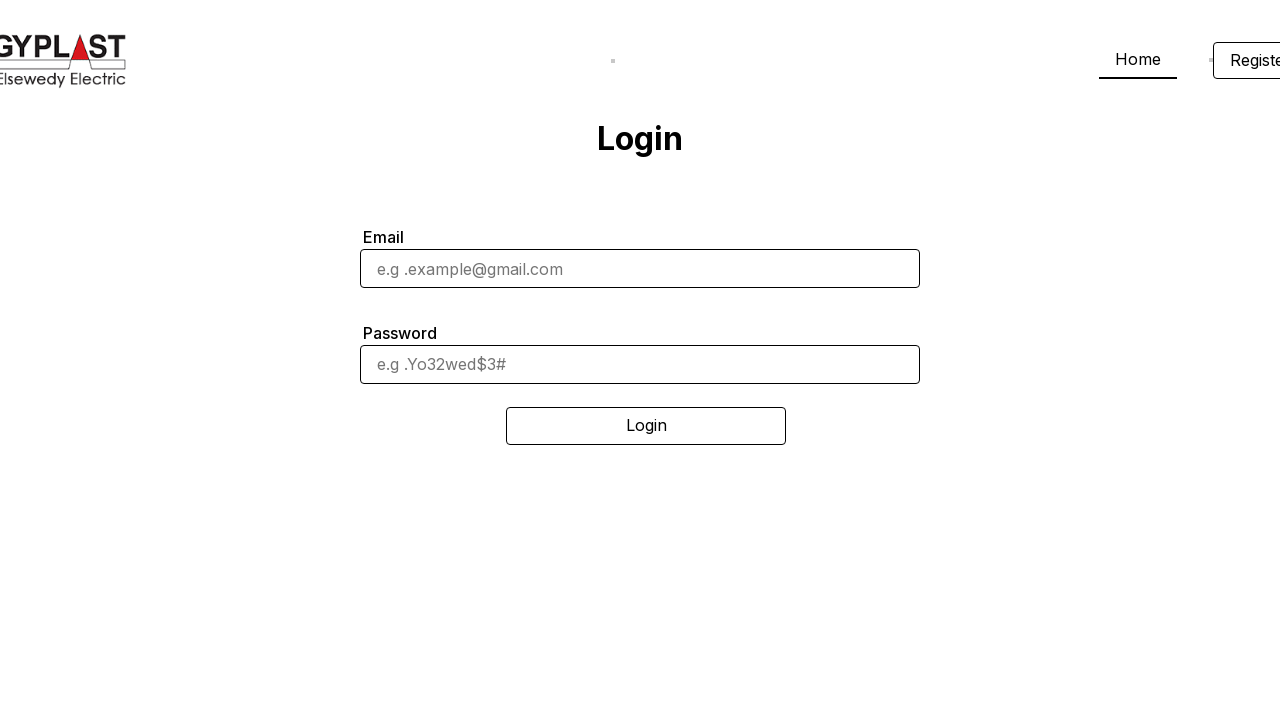